Tests adding specific vegetables (Cucumber, Brocolli, Beetroot) to cart on a practice e-commerce site by iterating through products and clicking add to cart buttons for matching items.

Starting URL: https://rahulshettyacademy.com/seleniumPractise/#/

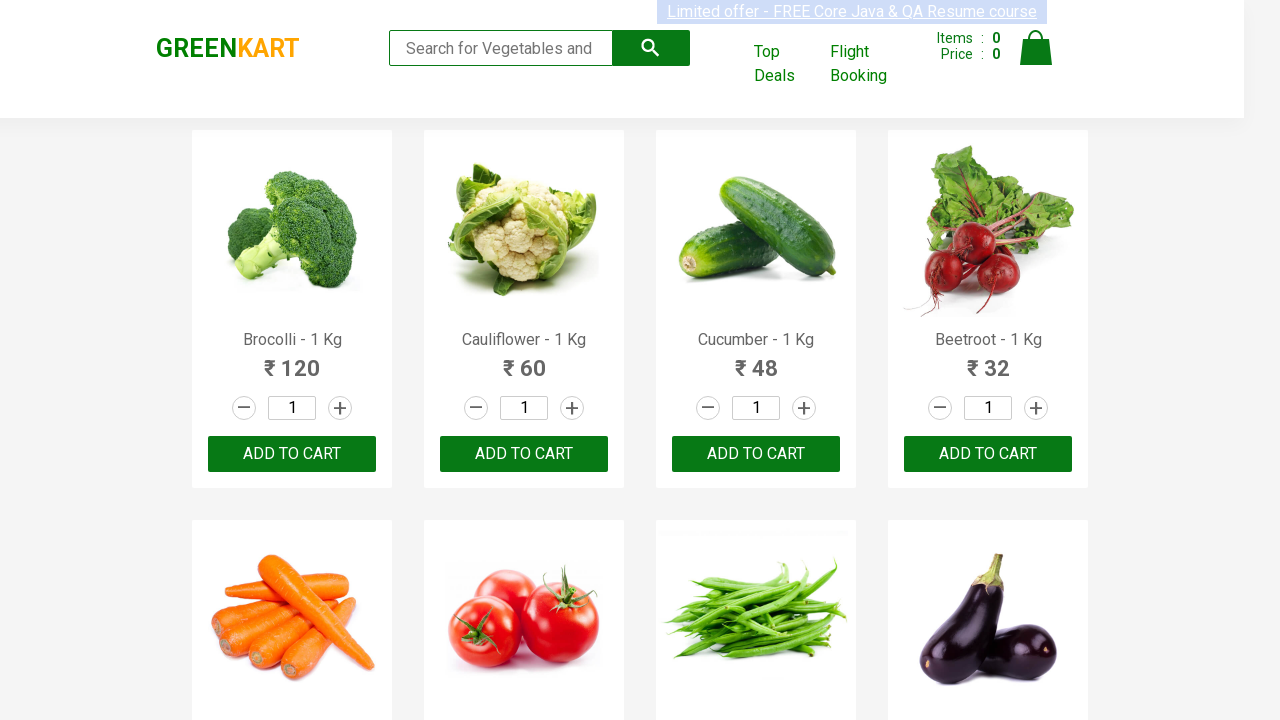

Waited for product names to load on the page
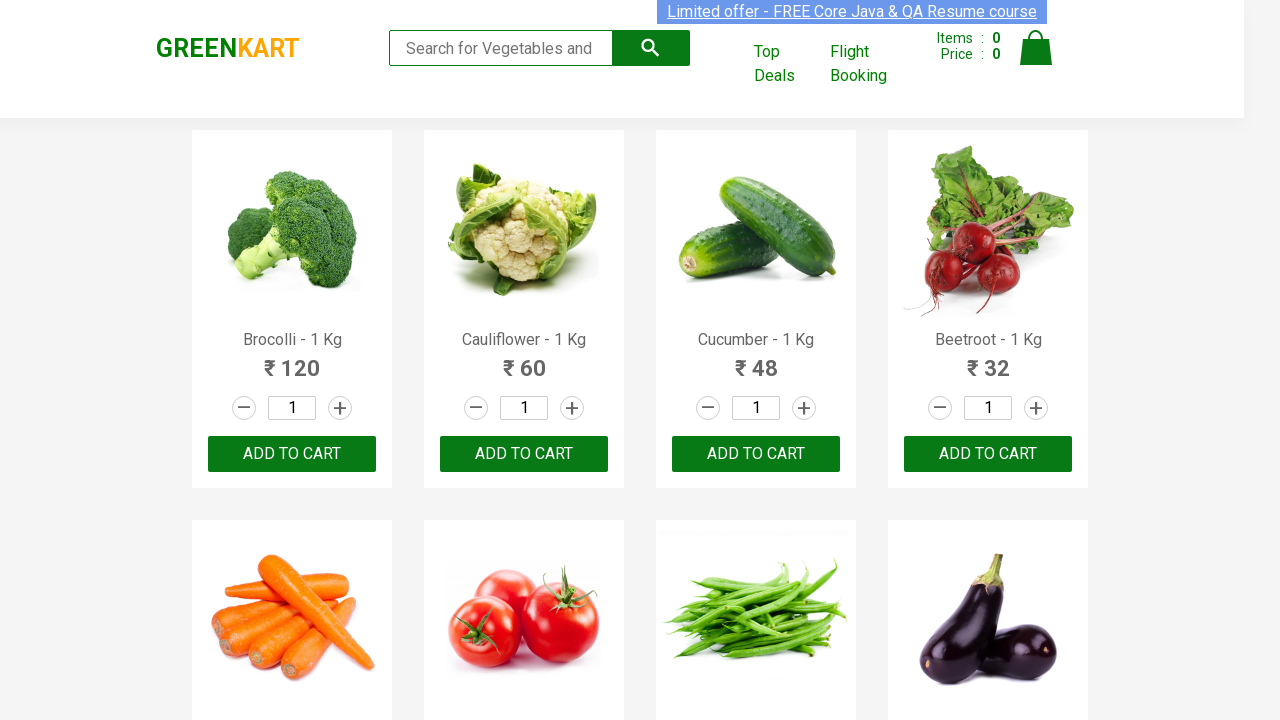

Retrieved all product name elements from the page
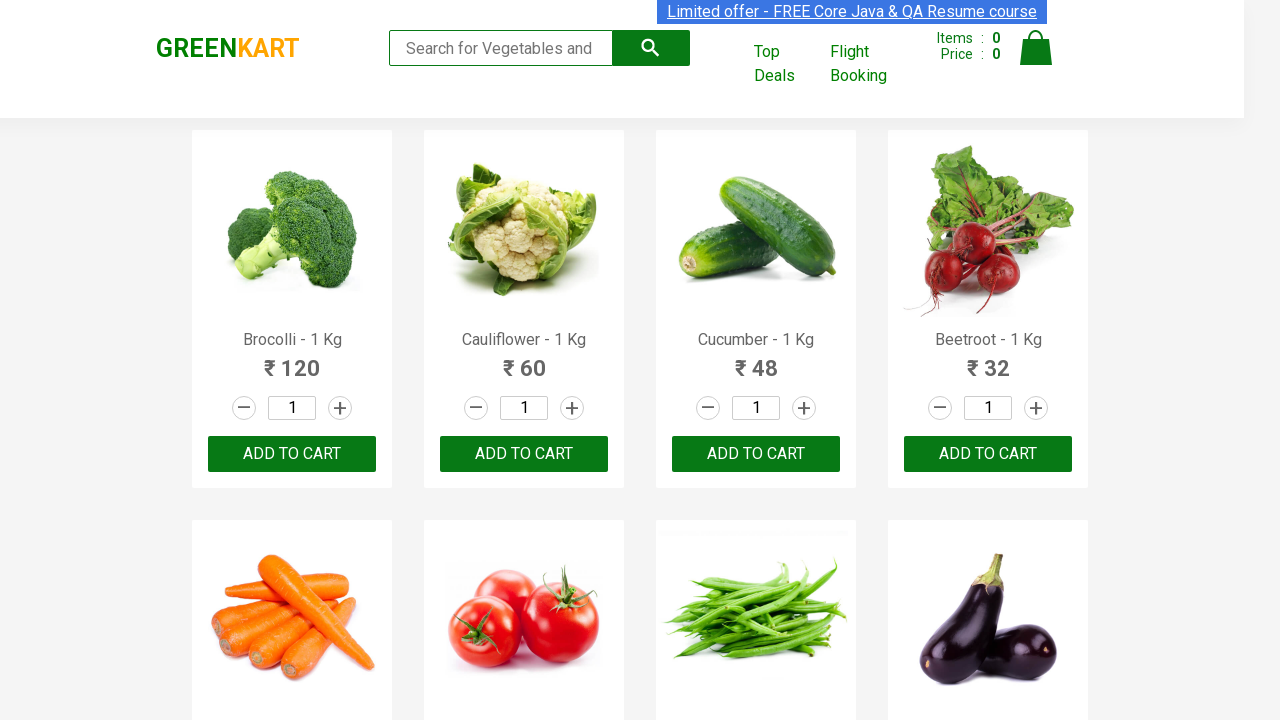

Defined list of vegetables to add to cart: Cucumber, Brocolli, Beetroot
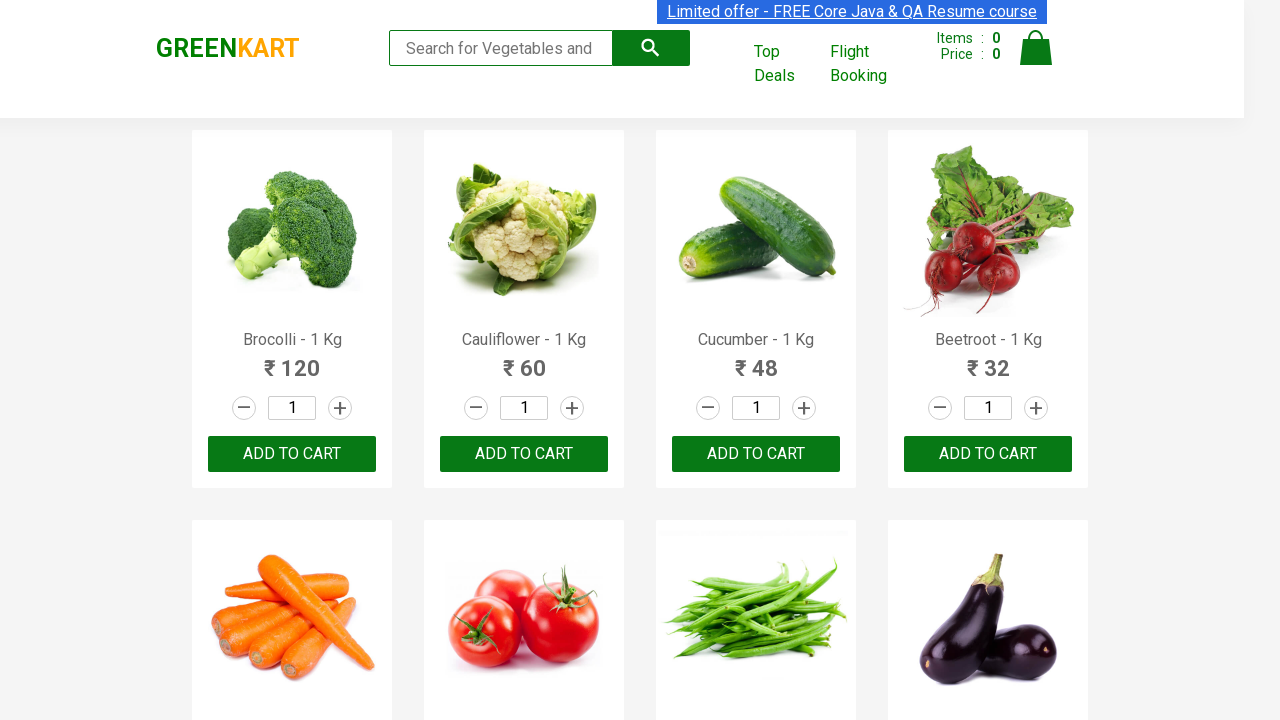

Retrieved product name: Brocolli - 1 Kg
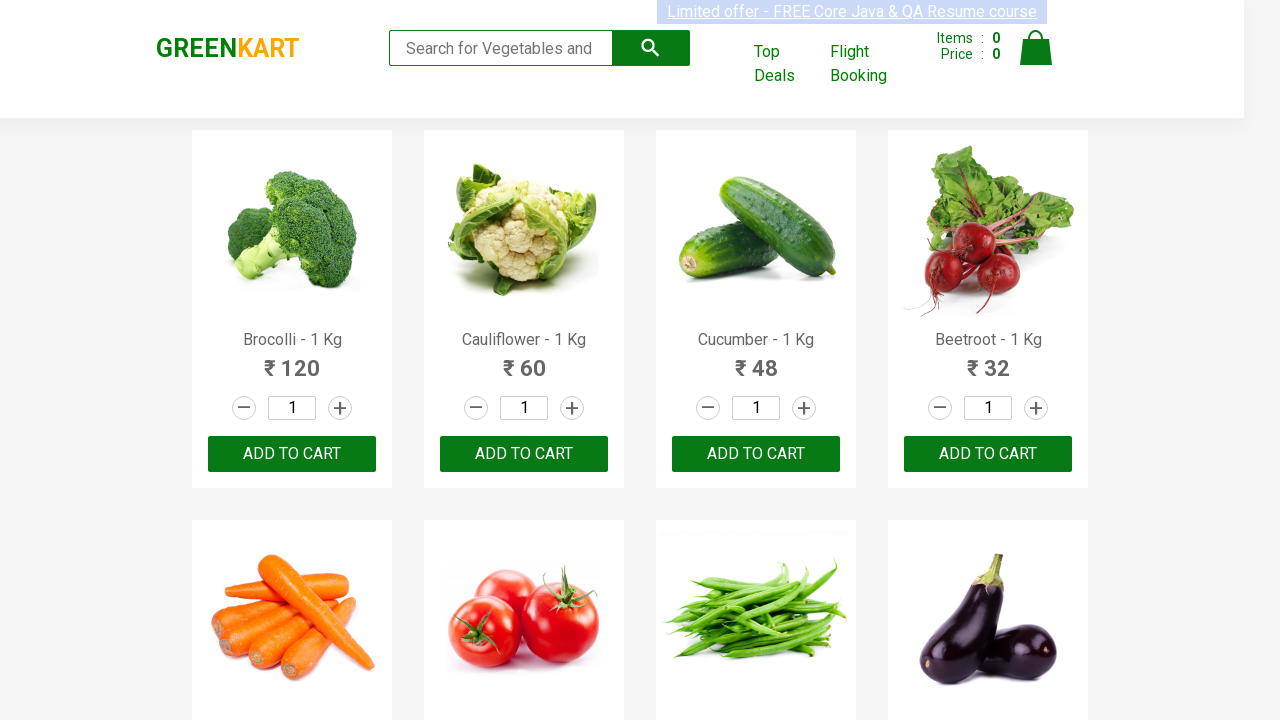

Parsed product name to: Brocolli
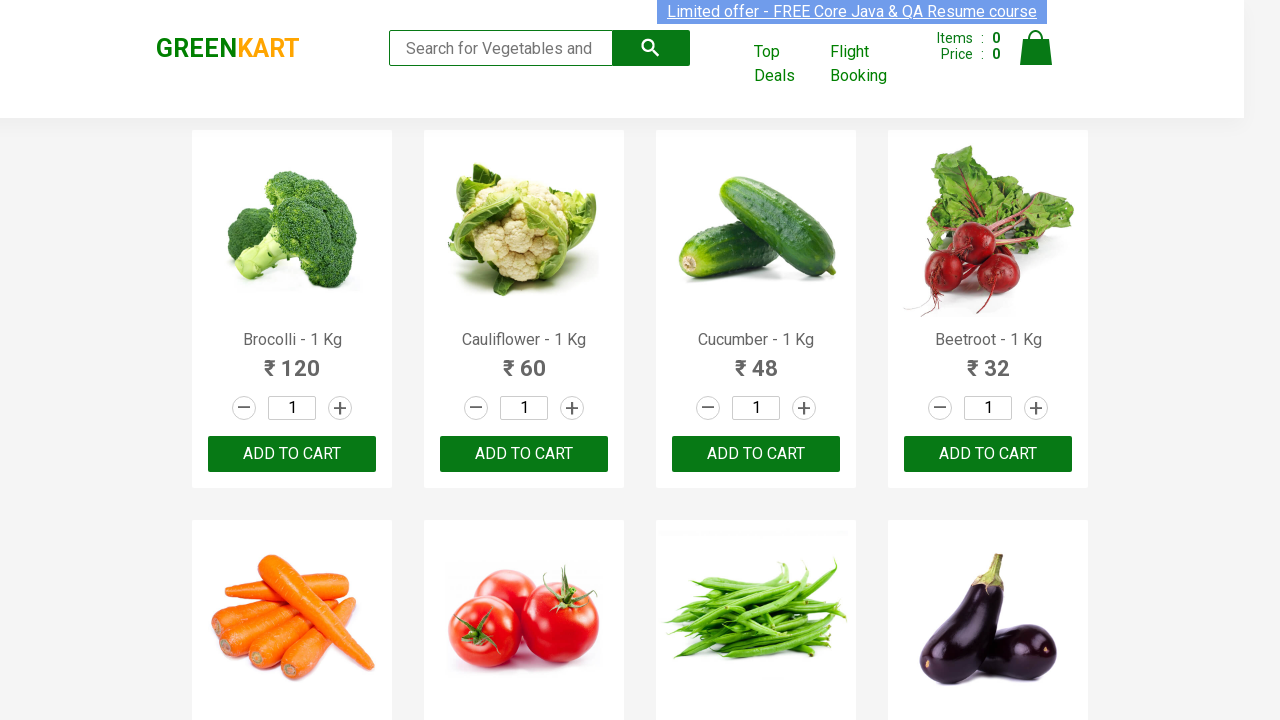

Retrieved all add to cart buttons for product Brocolli
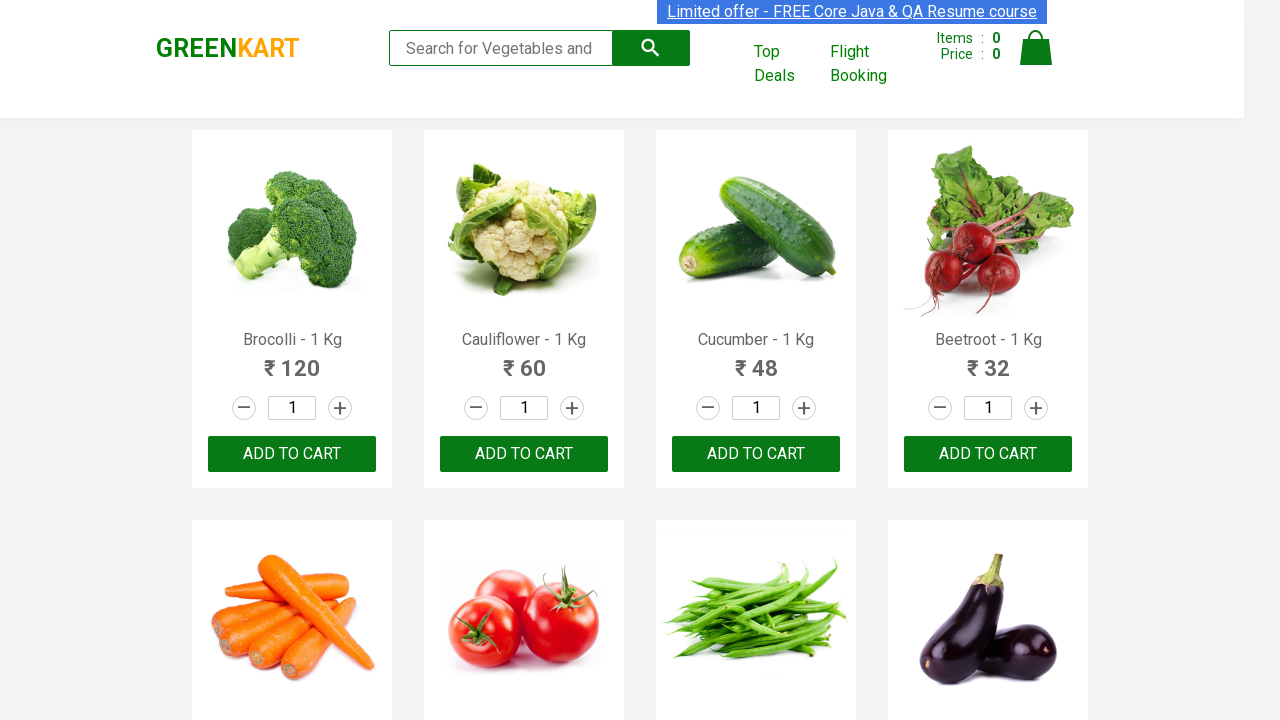

Clicked add to cart button for Brocolli
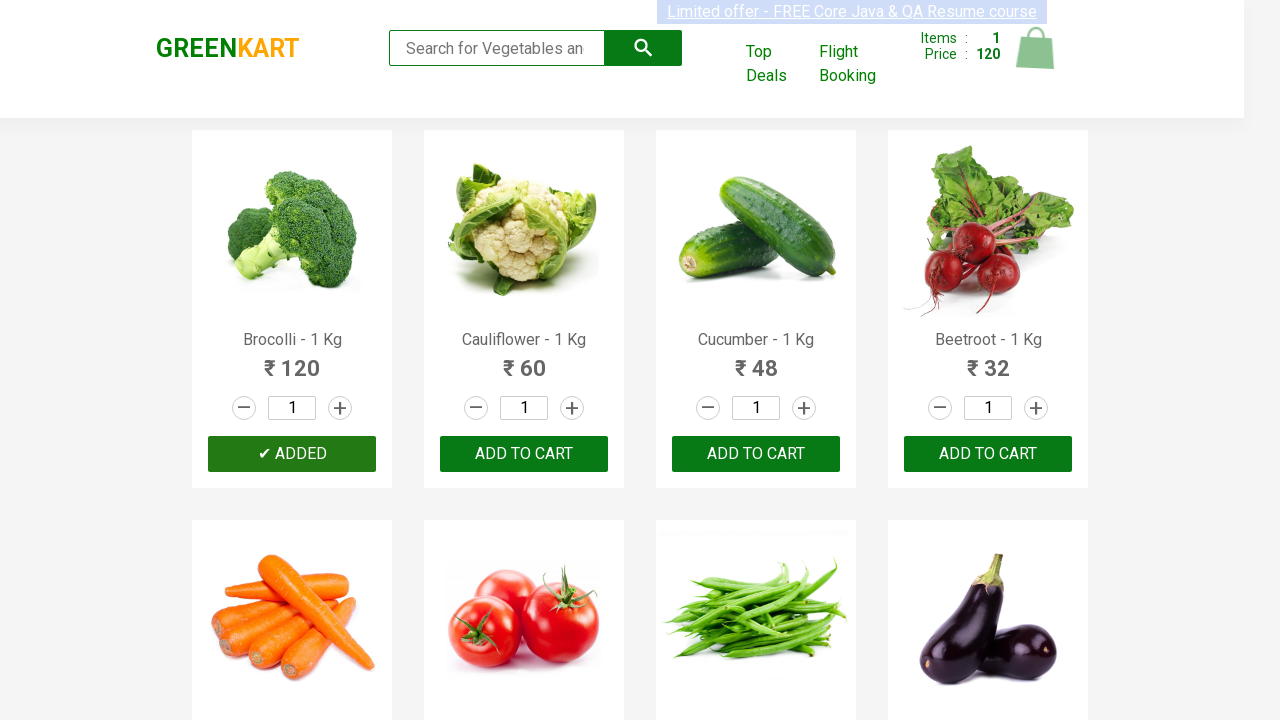

Incremented items added counter to 1
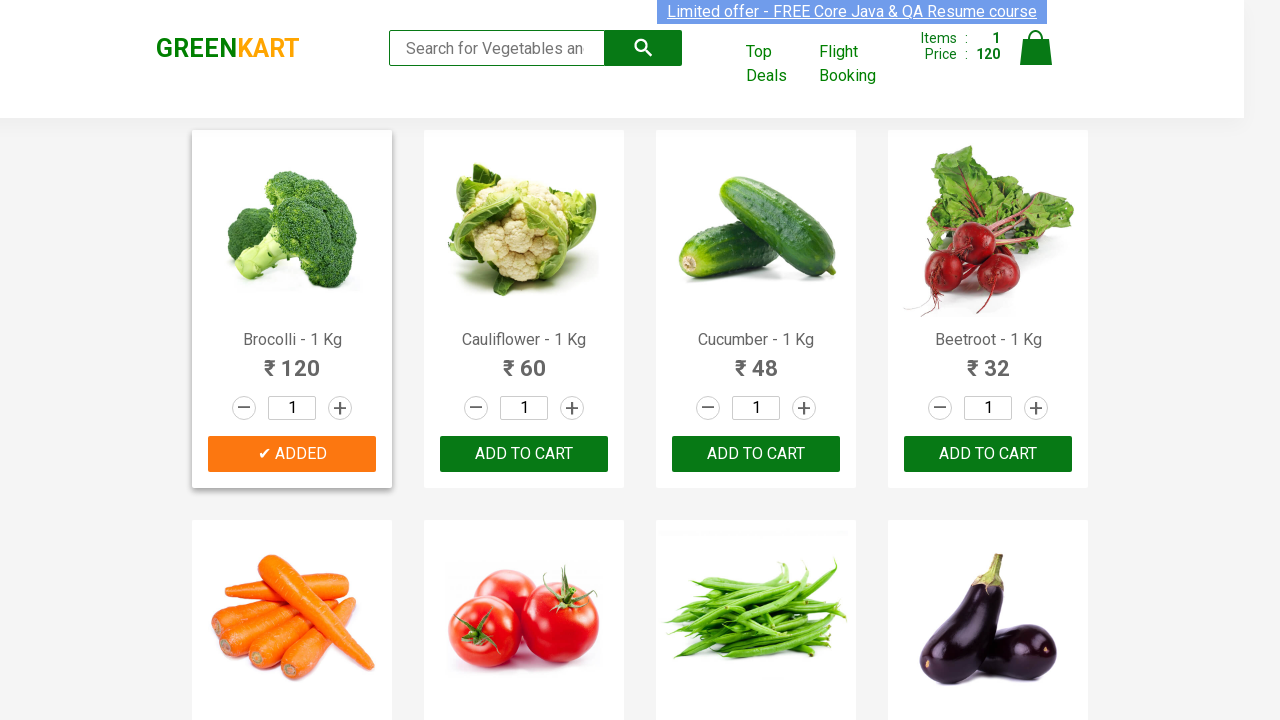

Retrieved product name: Cauliflower - 1 Kg
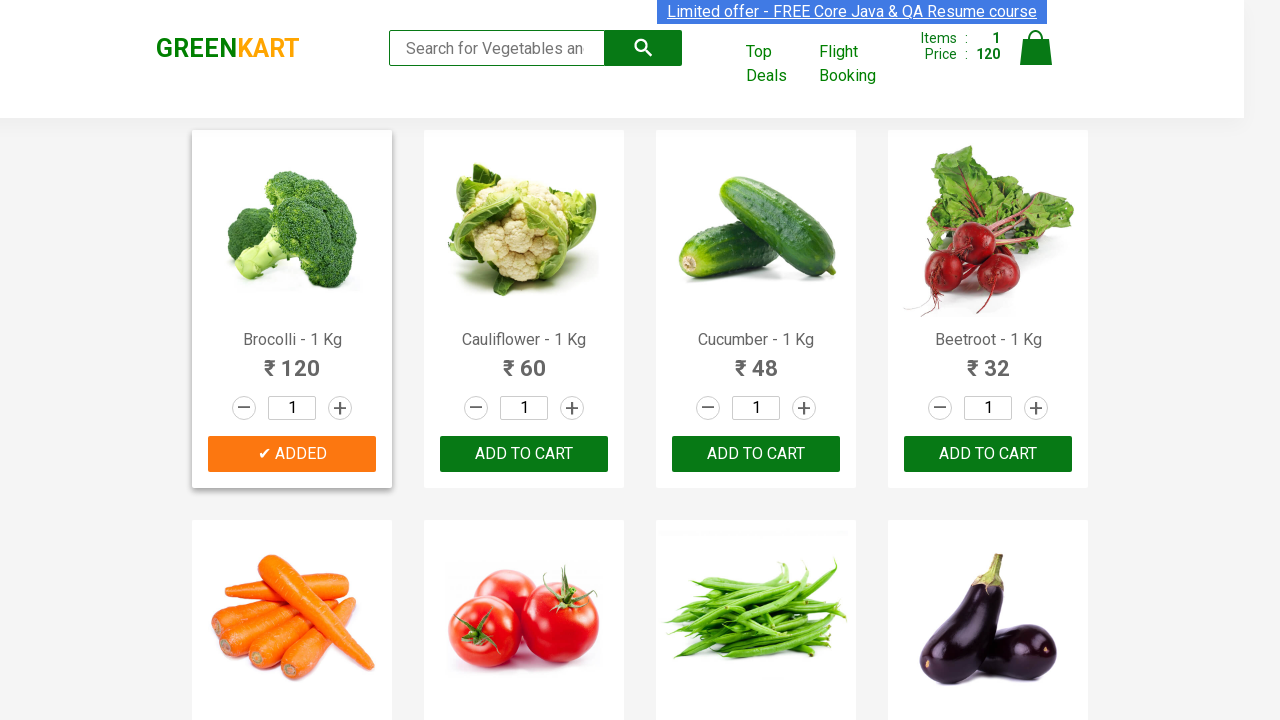

Parsed product name to: Cauliflower
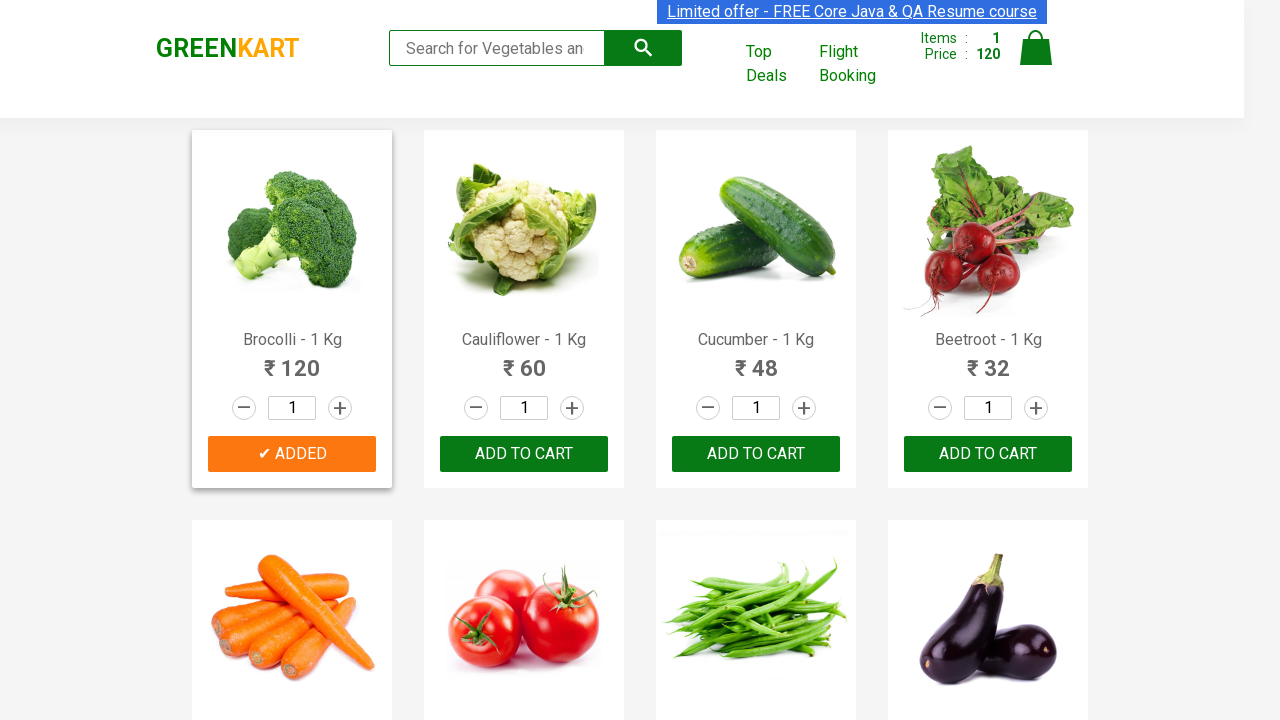

Retrieved product name: Cucumber - 1 Kg
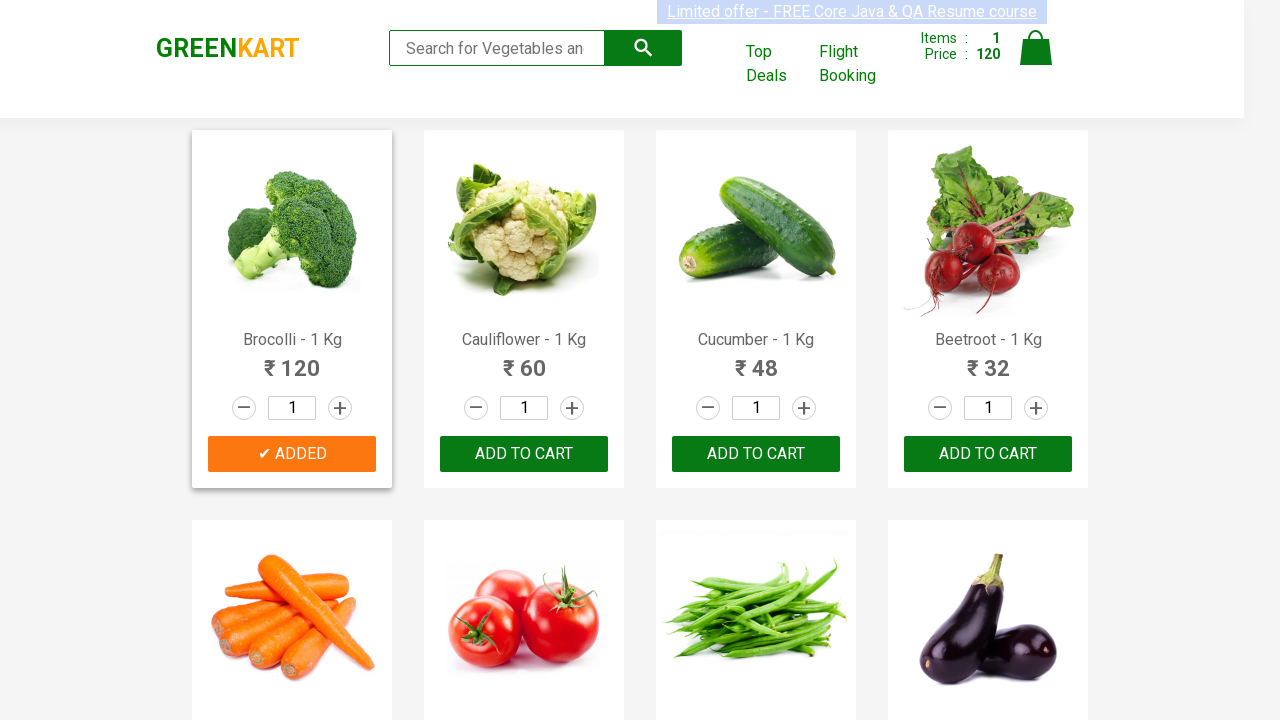

Parsed product name to: Cucumber
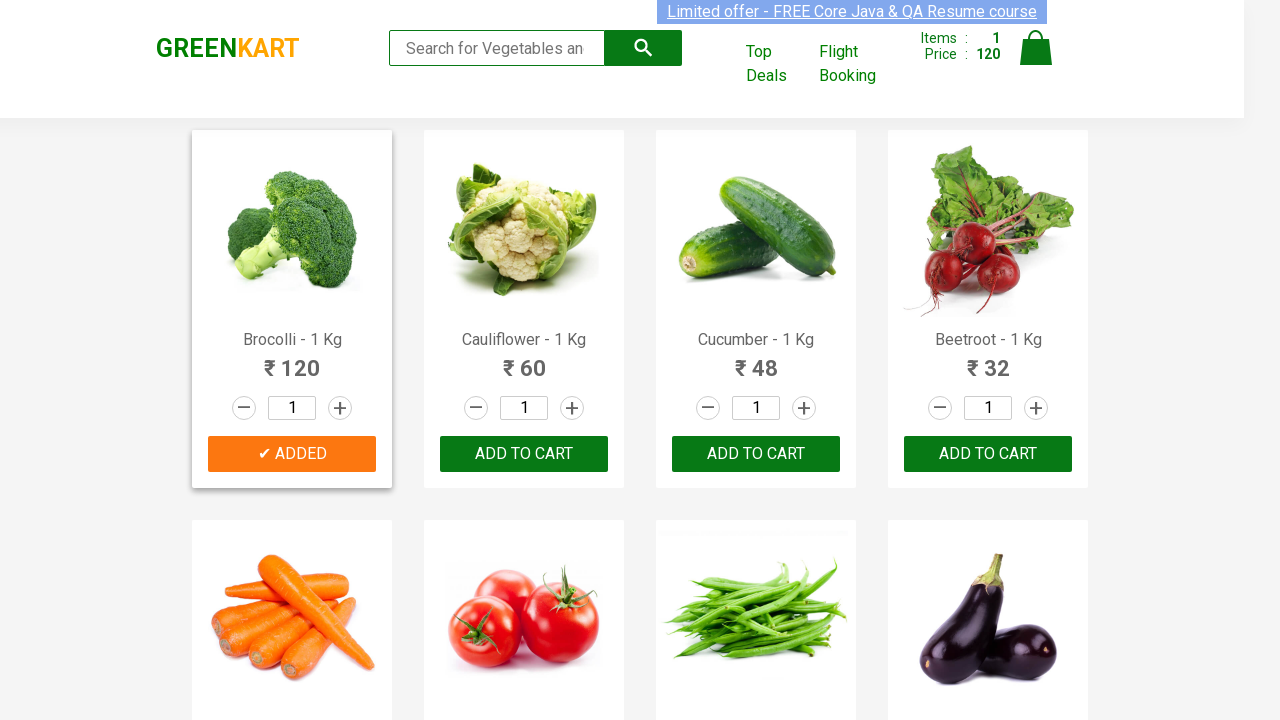

Retrieved all add to cart buttons for product Cucumber
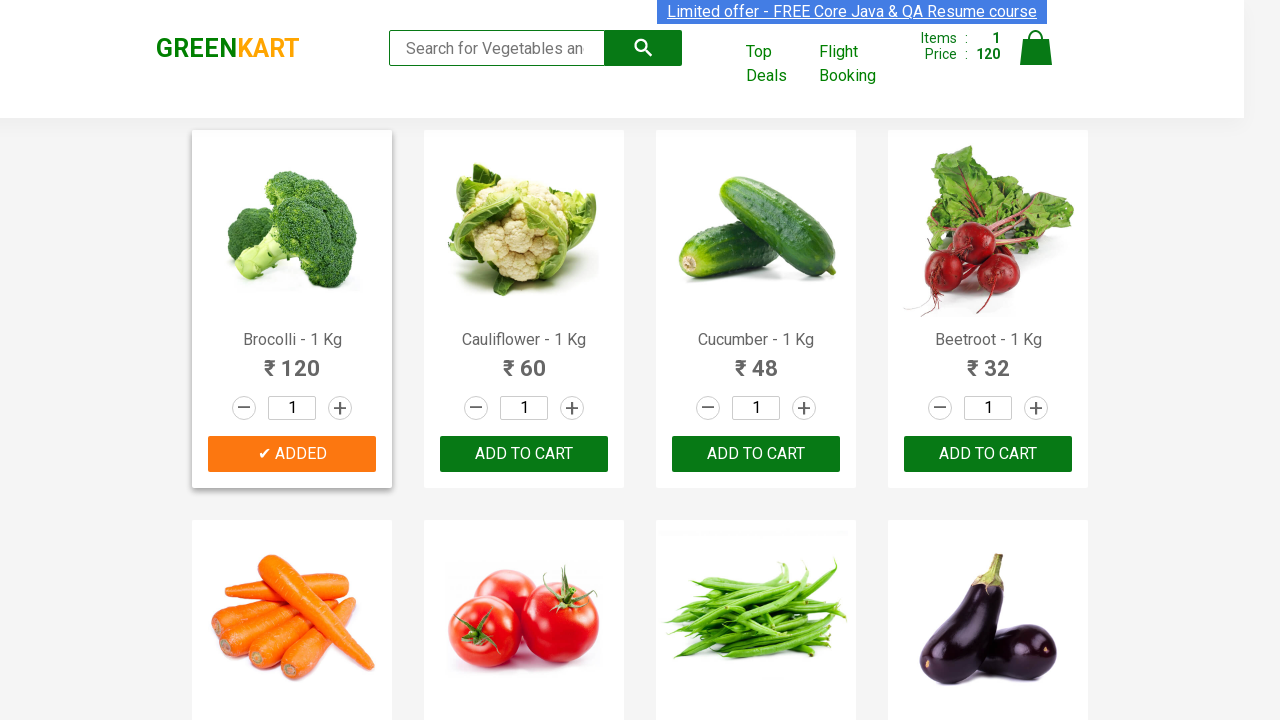

Clicked add to cart button for Cucumber
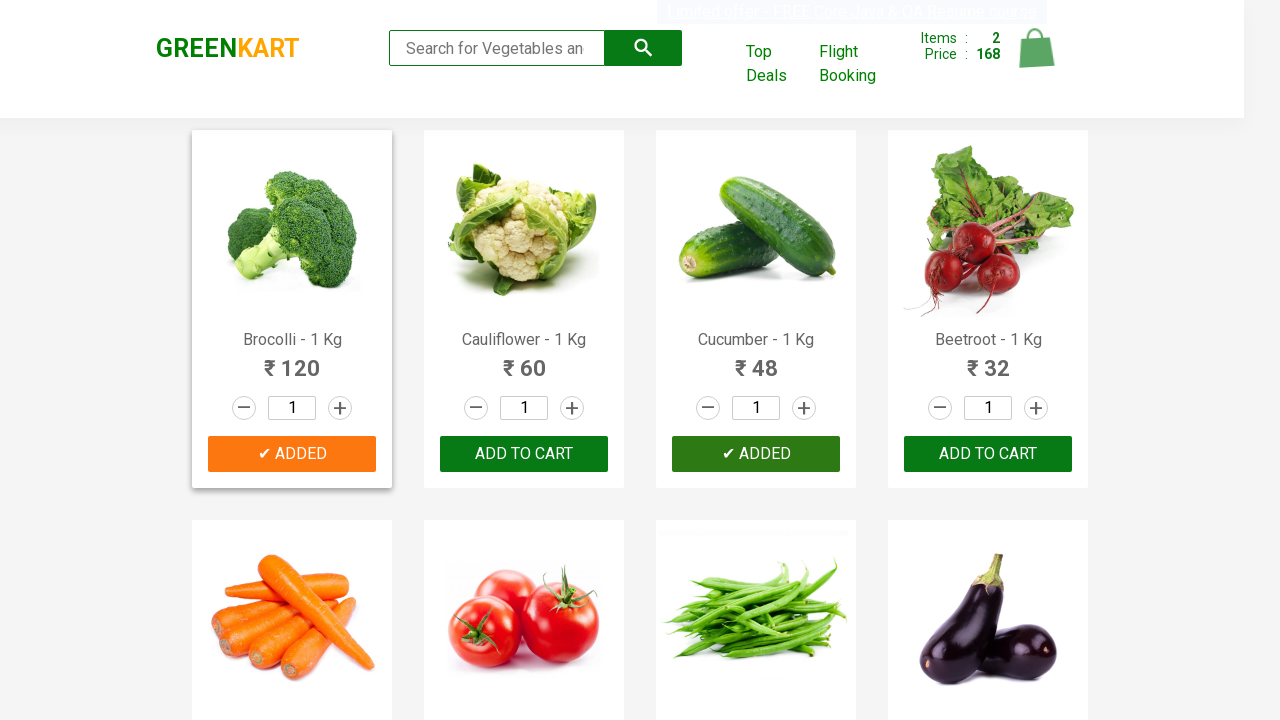

Incremented items added counter to 2
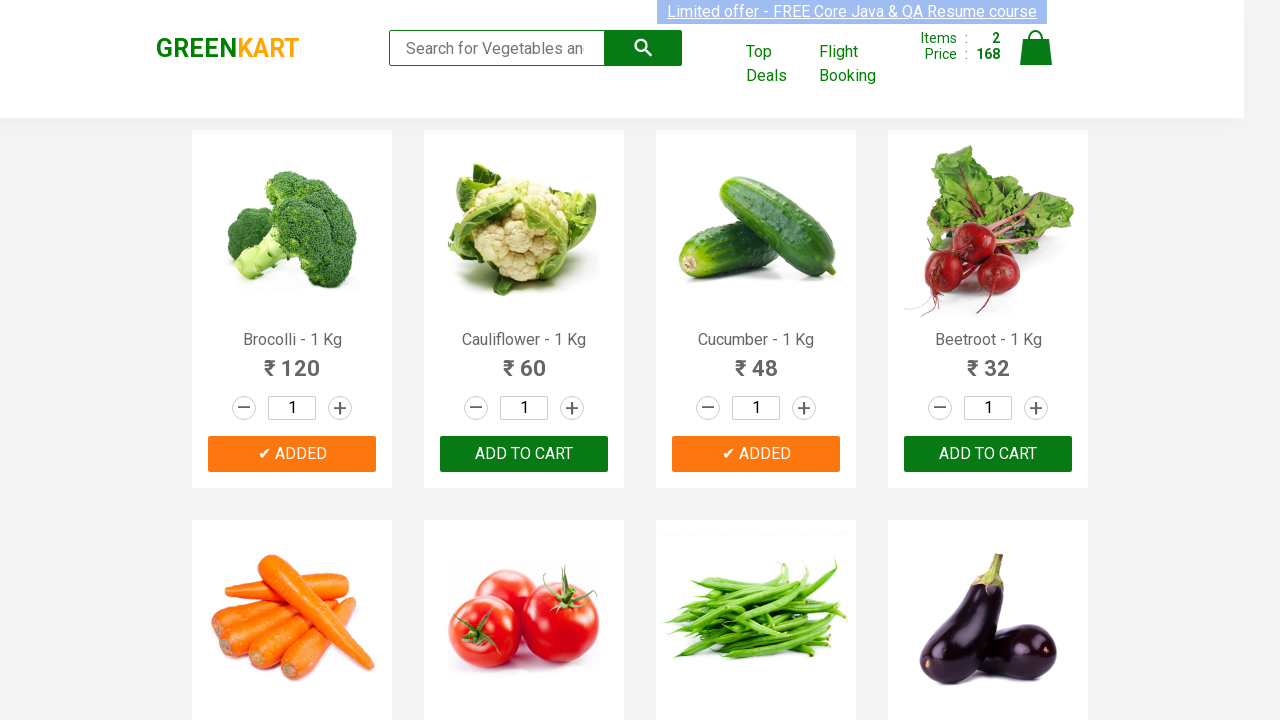

Retrieved product name: Beetroot - 1 Kg
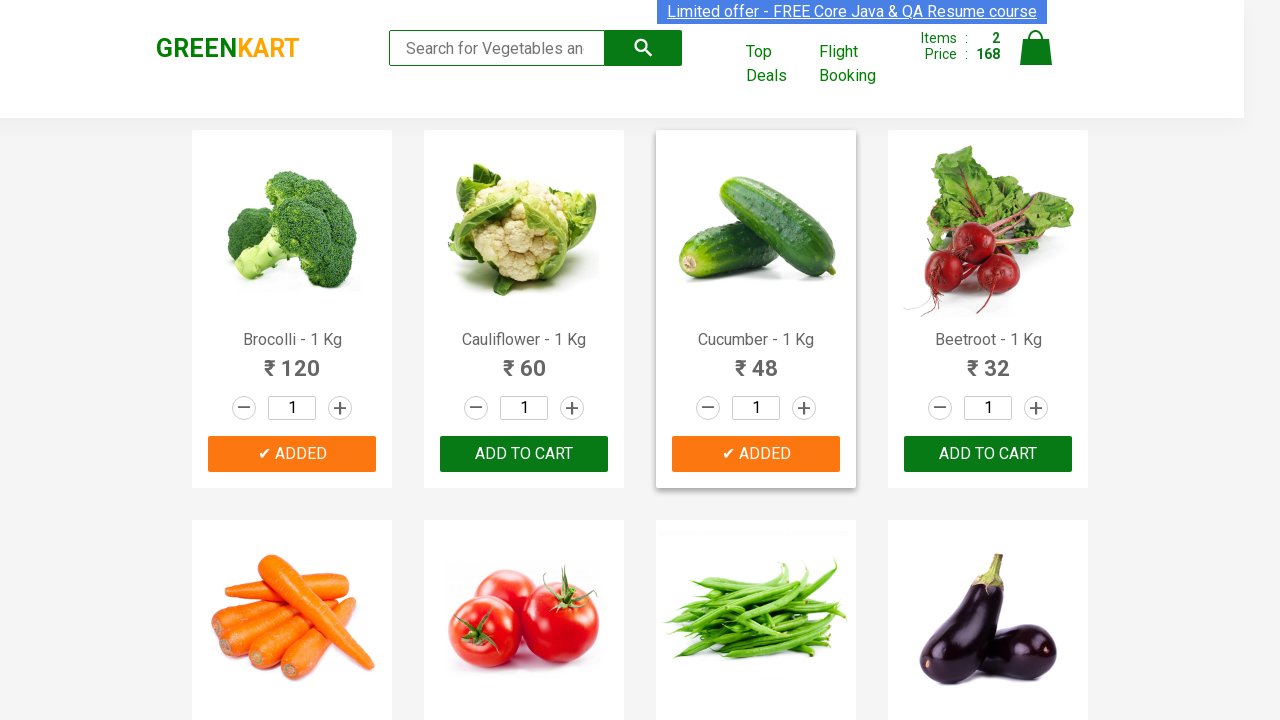

Parsed product name to: Beetroot
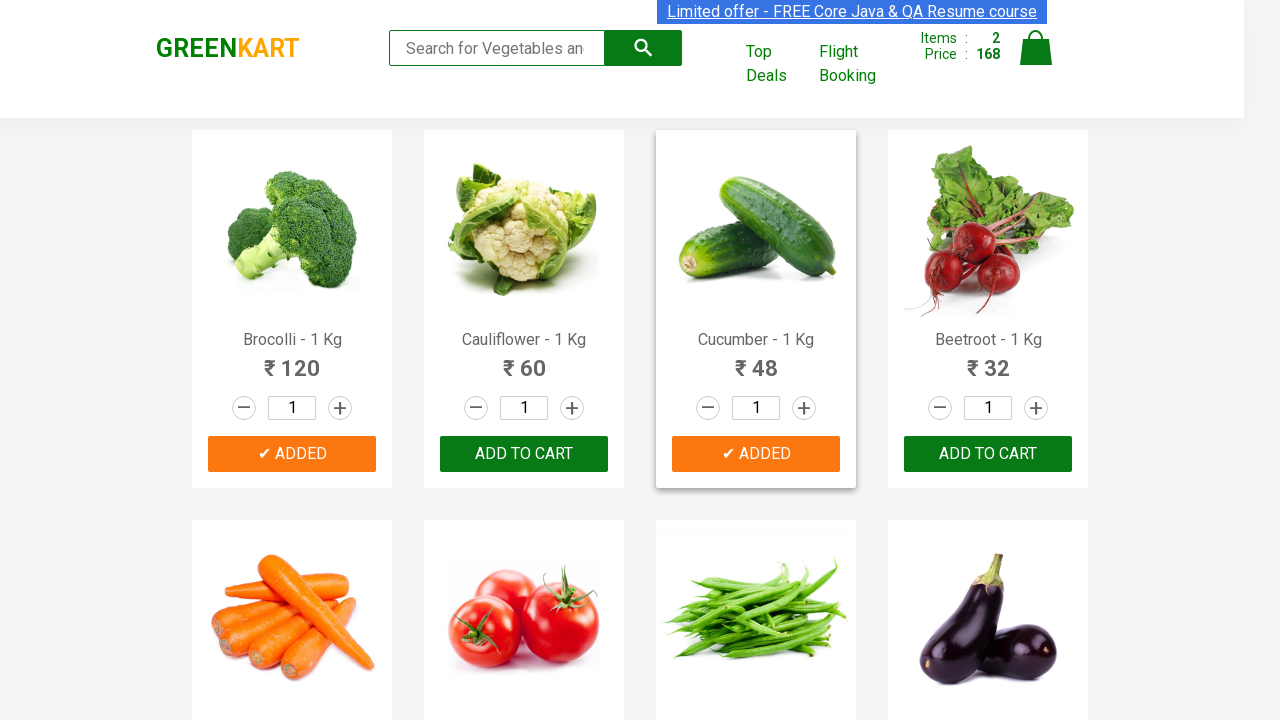

Retrieved all add to cart buttons for product Beetroot
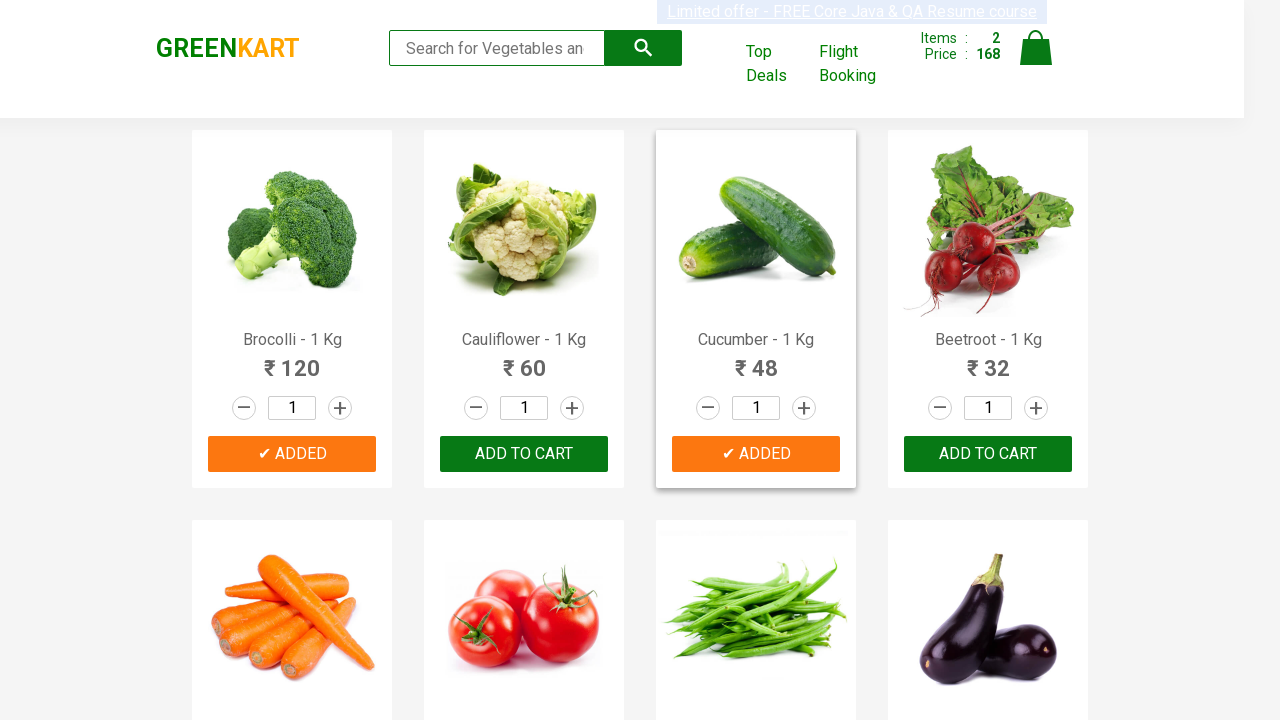

Clicked add to cart button for Beetroot
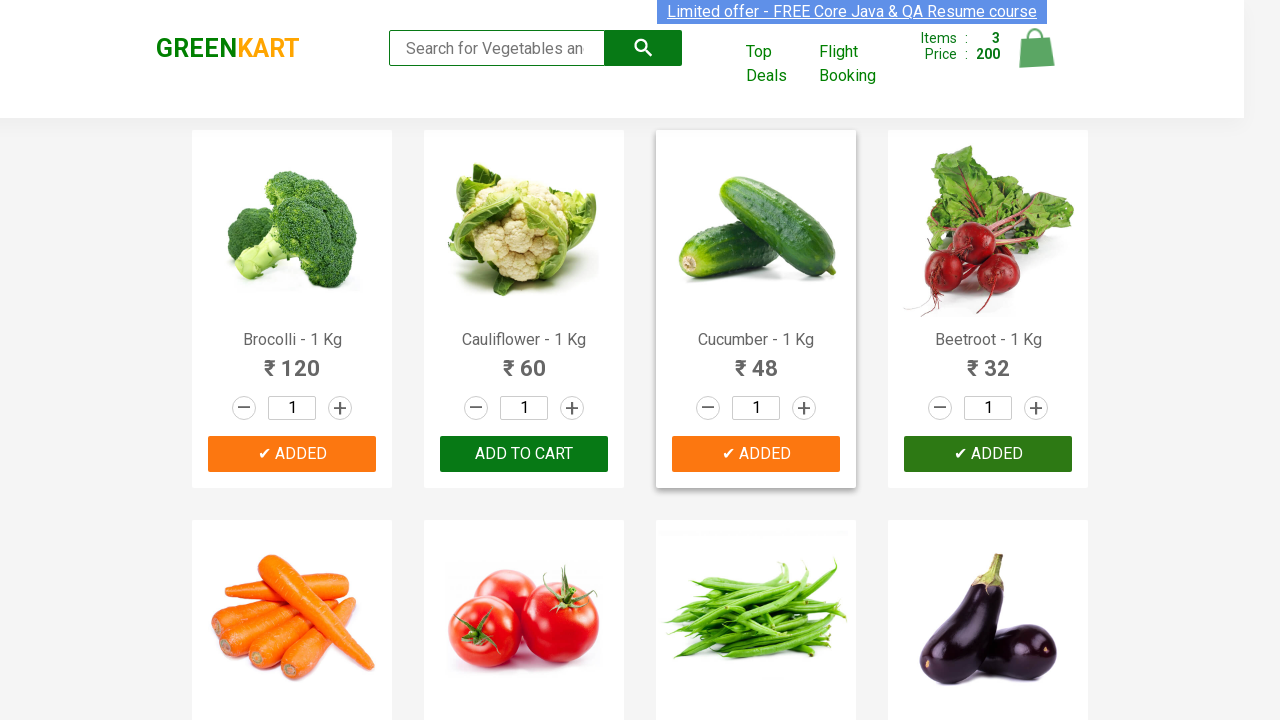

Incremented items added counter to 3
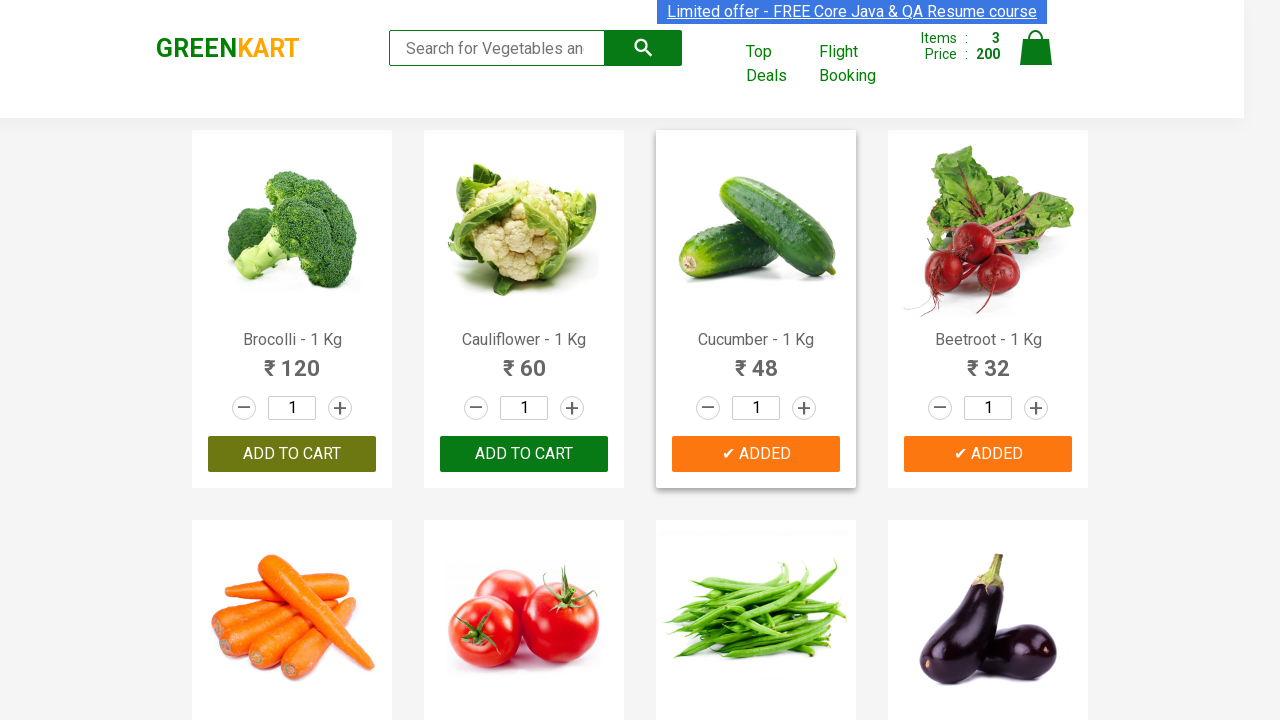

All required vegetables have been added to cart, breaking loop
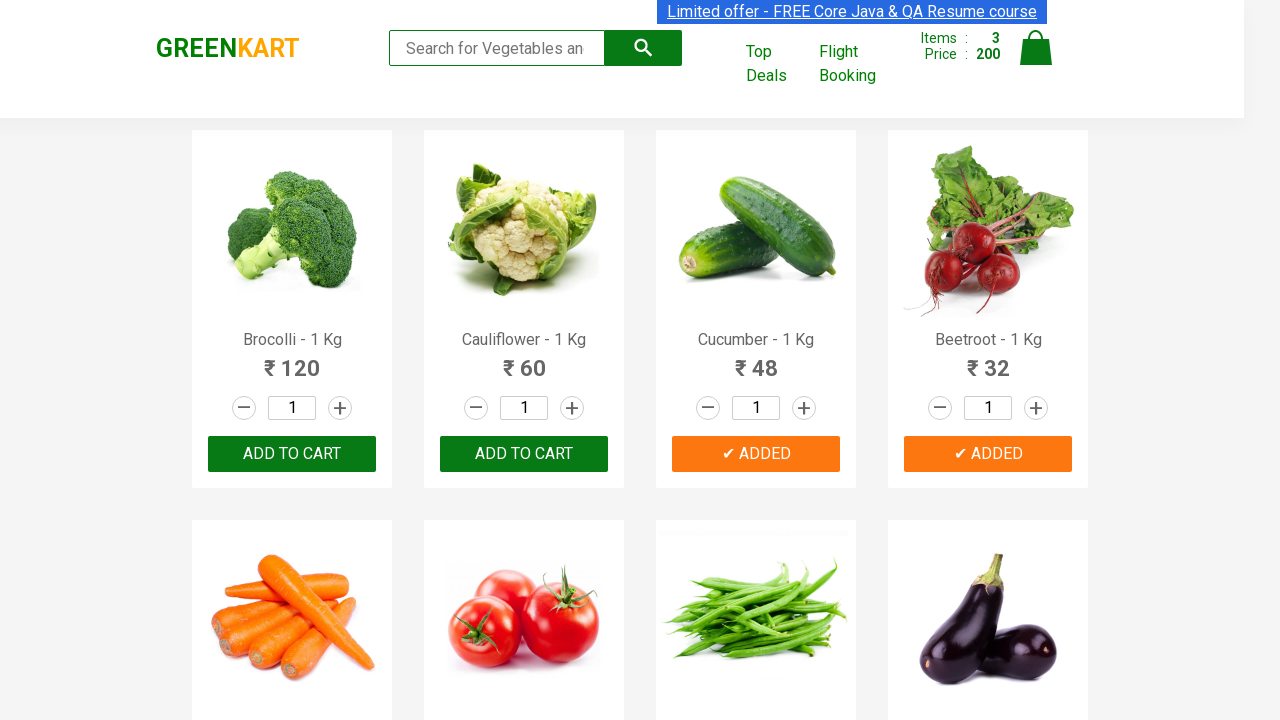

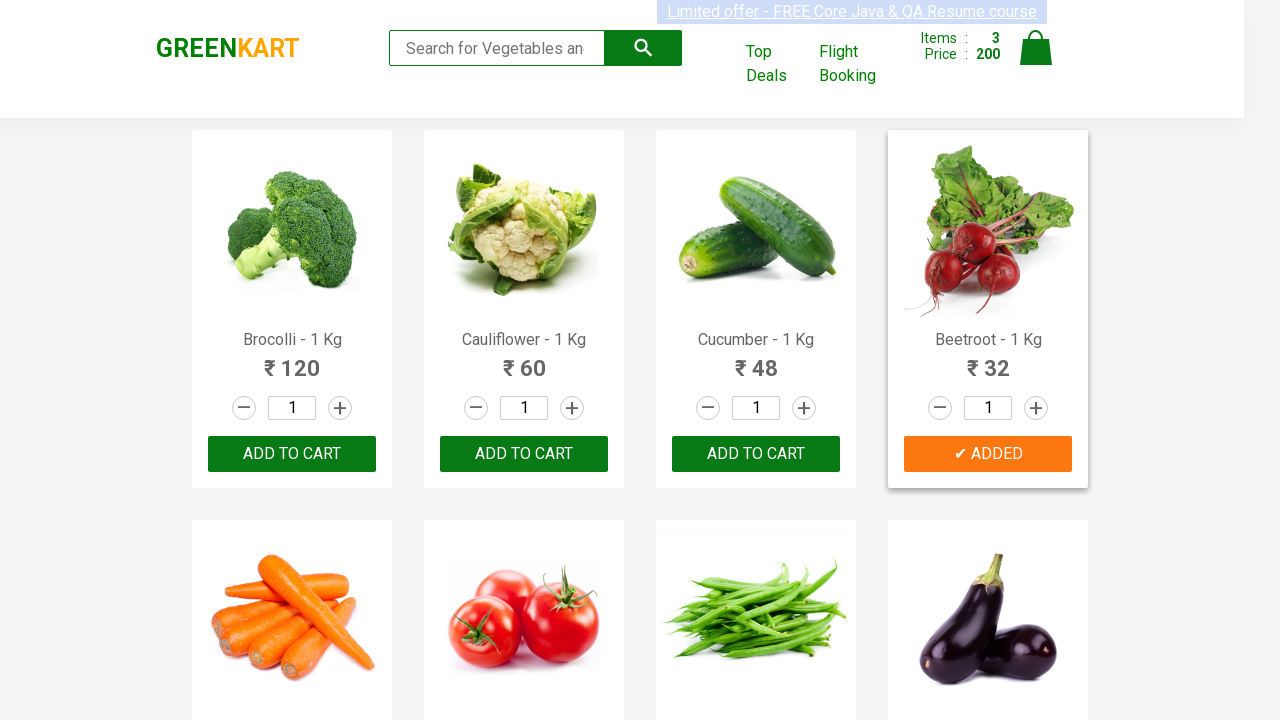